Tests checkbox selection and passenger count selection on a travel booking form, verifying senior citizen discount checkbox and incrementing adult passenger count

Starting URL: https://rahulshettyacademy.com/dropdownsPractise/

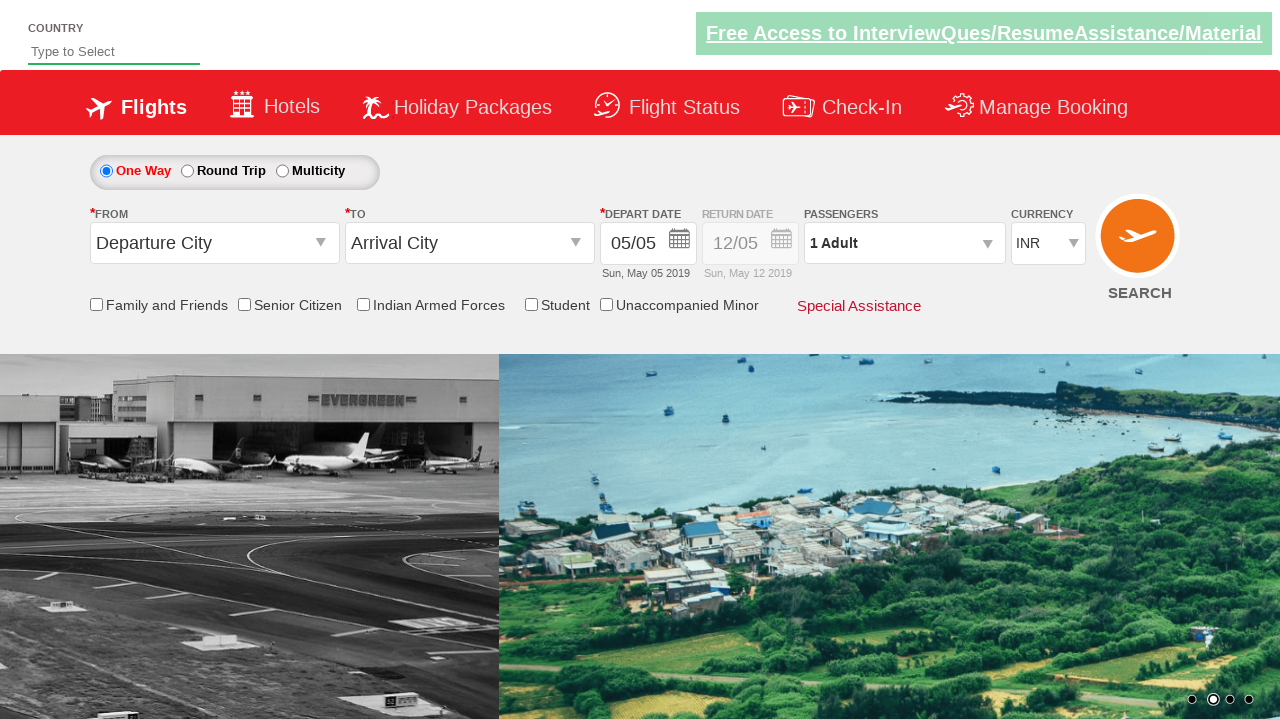

Verified senior citizen discount checkbox is not selected initially
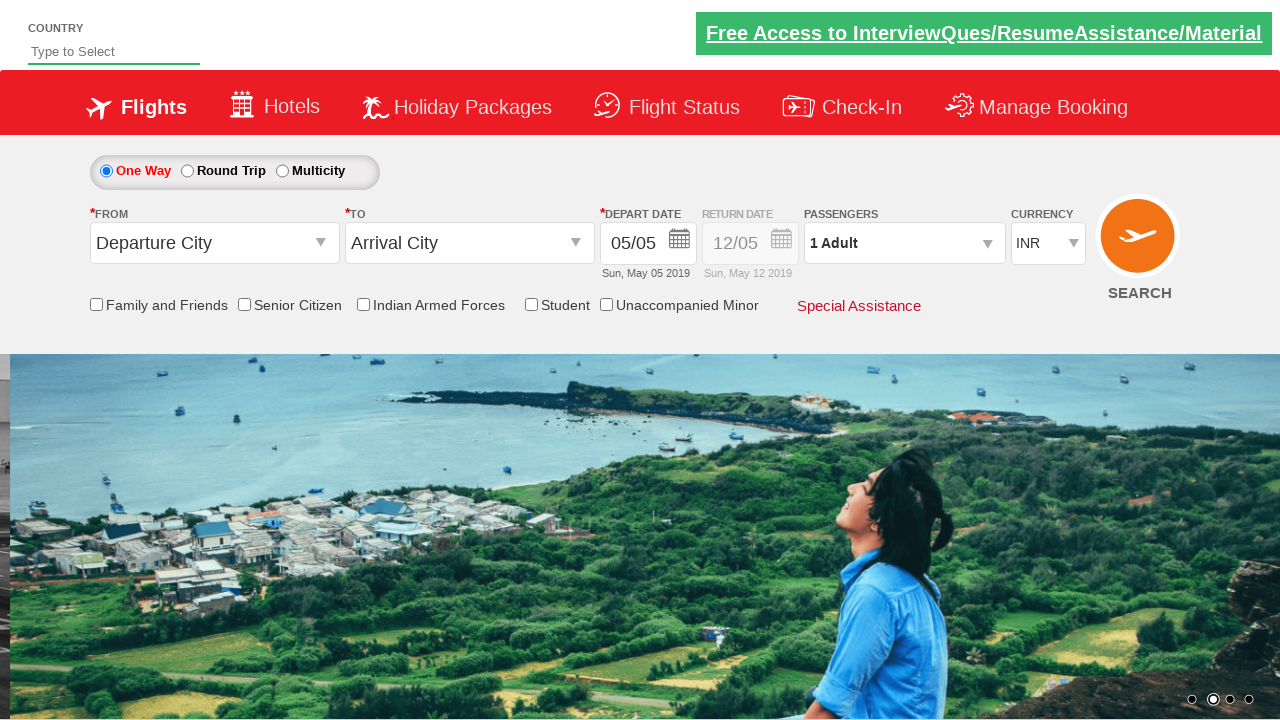

Clicked senior citizen discount checkbox at (244, 304) on input[id*='SeniorCitizenDiscount']
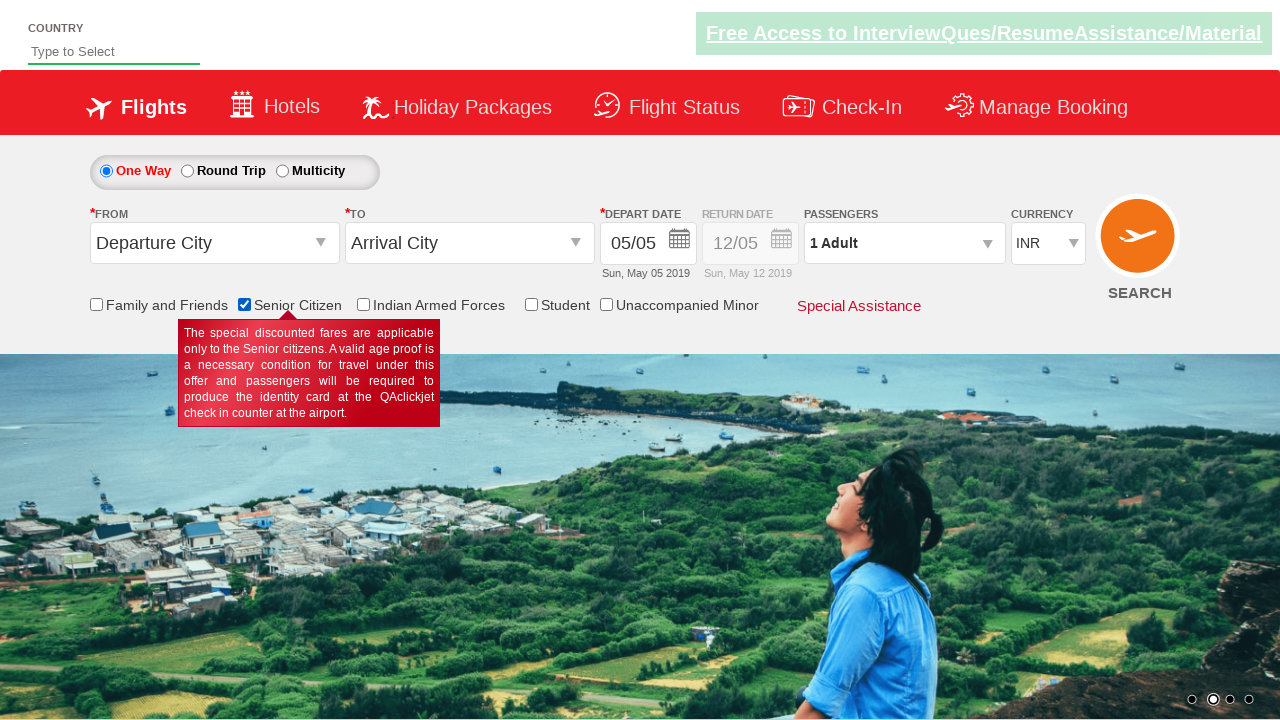

Verified senior citizen discount checkbox is now selected
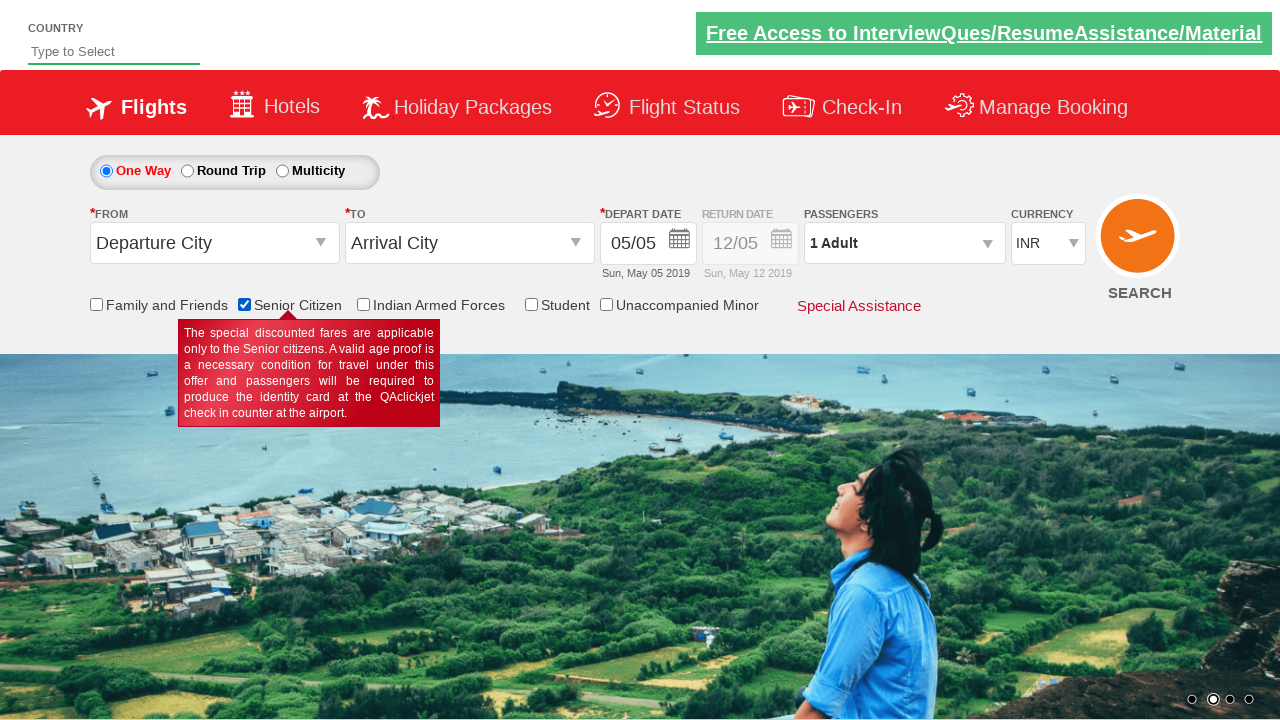

Clicked passenger info dropdown to open it at (904, 243) on #divpaxinfo
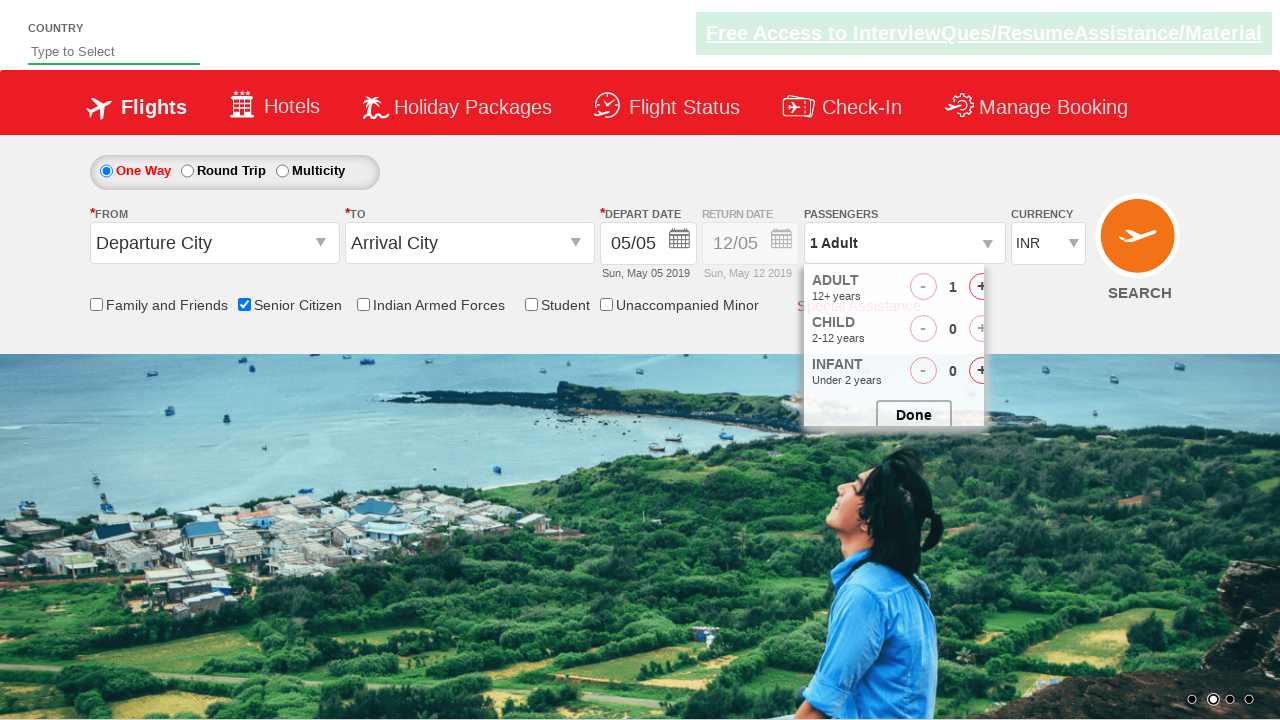

Waited for dropdown to open
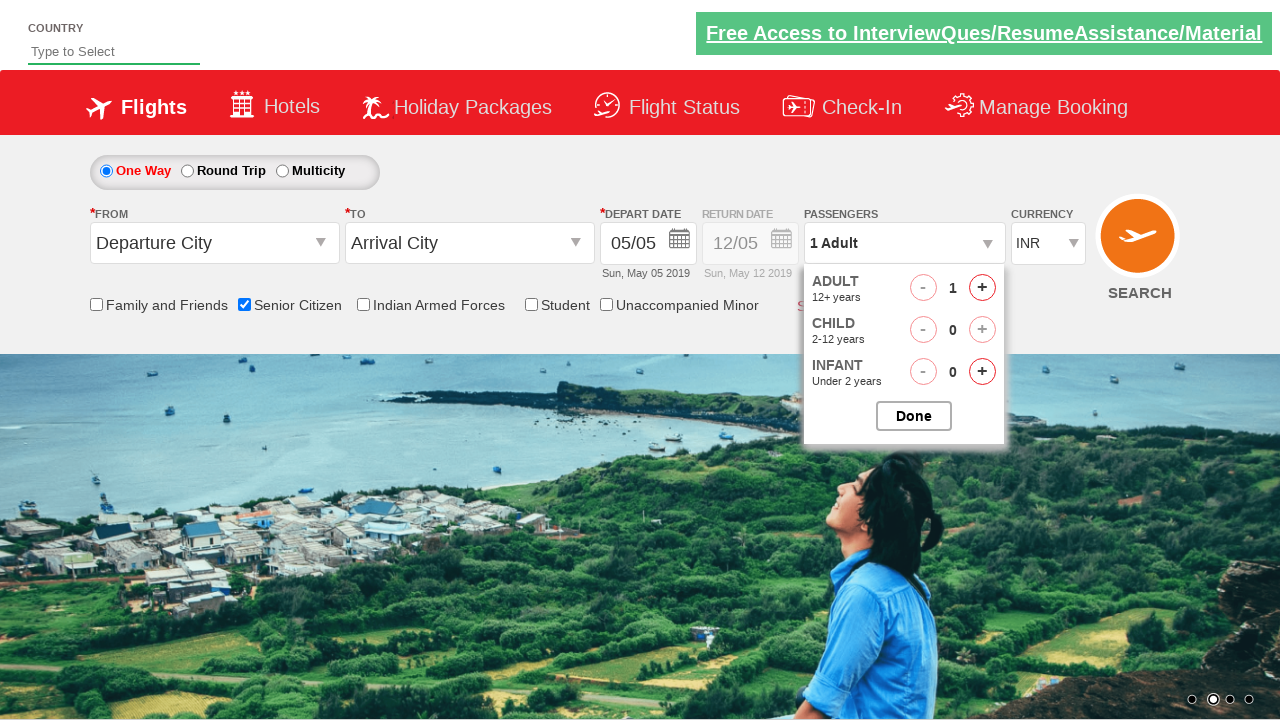

Clicked increment adult button (iteration 1 of 4) at (982, 288) on #hrefIncAdt
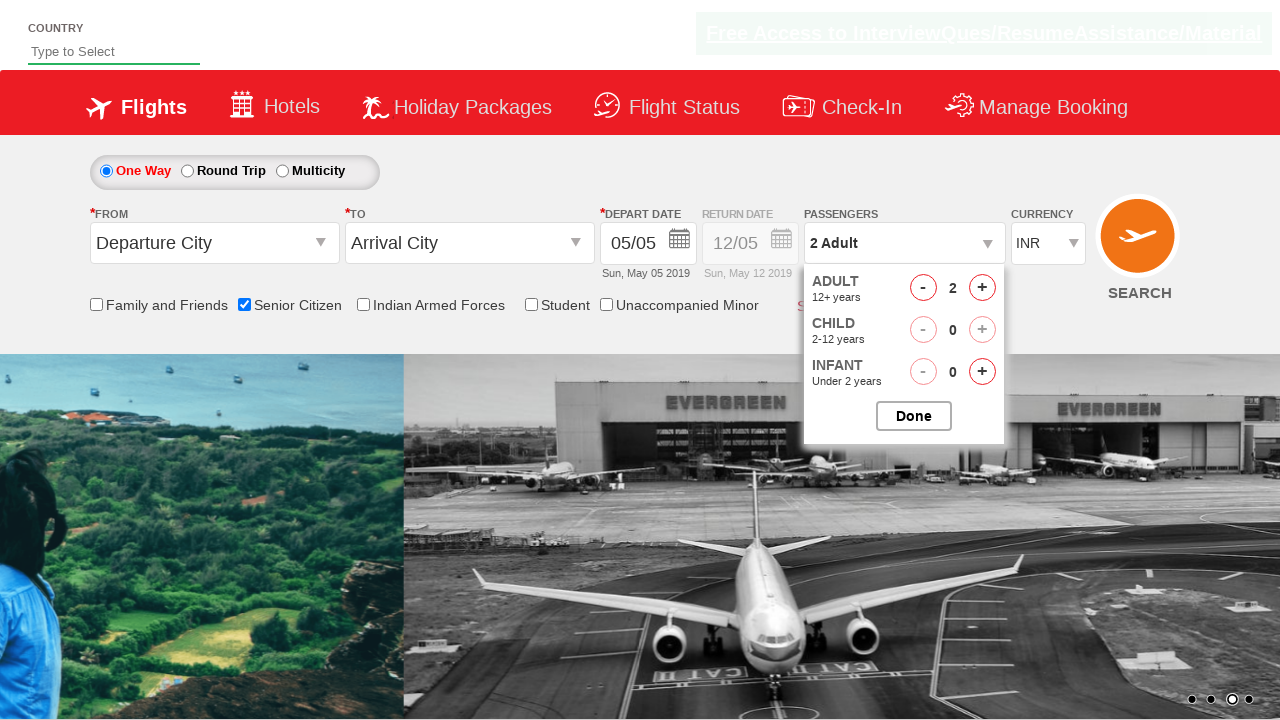

Clicked increment adult button (iteration 2 of 4) at (982, 288) on #hrefIncAdt
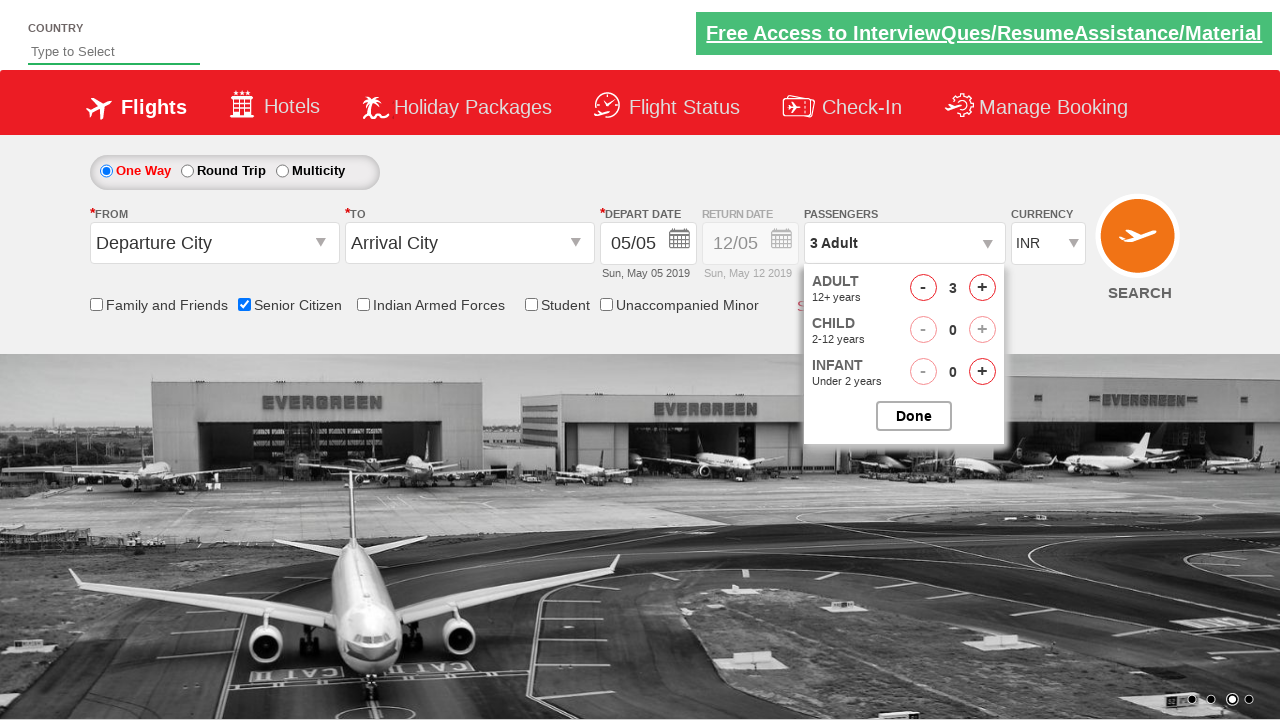

Clicked increment adult button (iteration 3 of 4) at (982, 288) on #hrefIncAdt
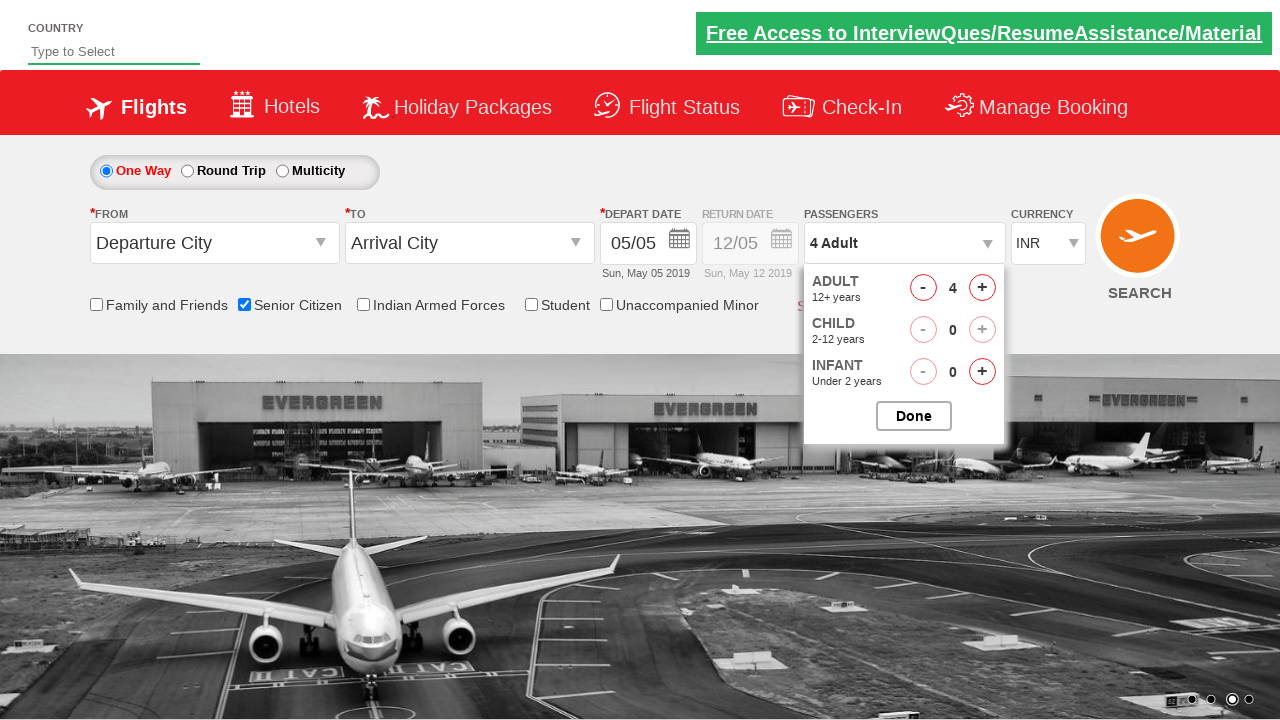

Clicked increment adult button (iteration 4 of 4) at (982, 288) on #hrefIncAdt
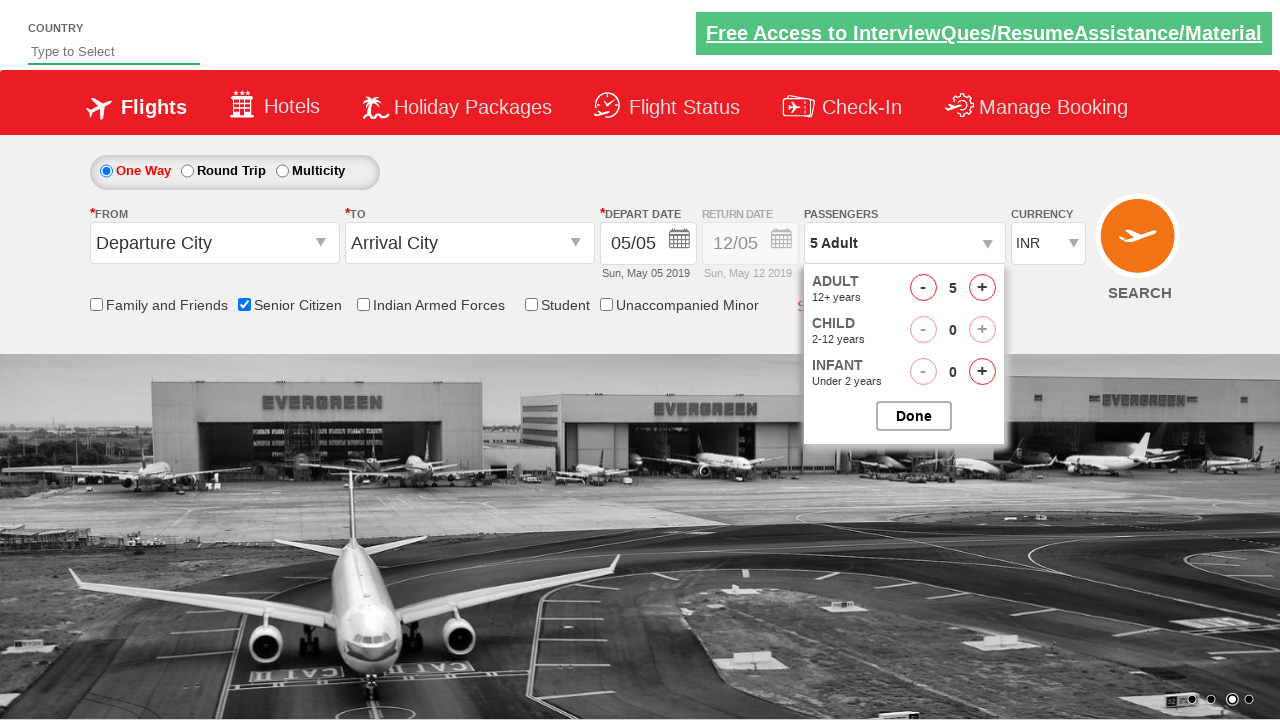

Waited briefly for passenger count updates
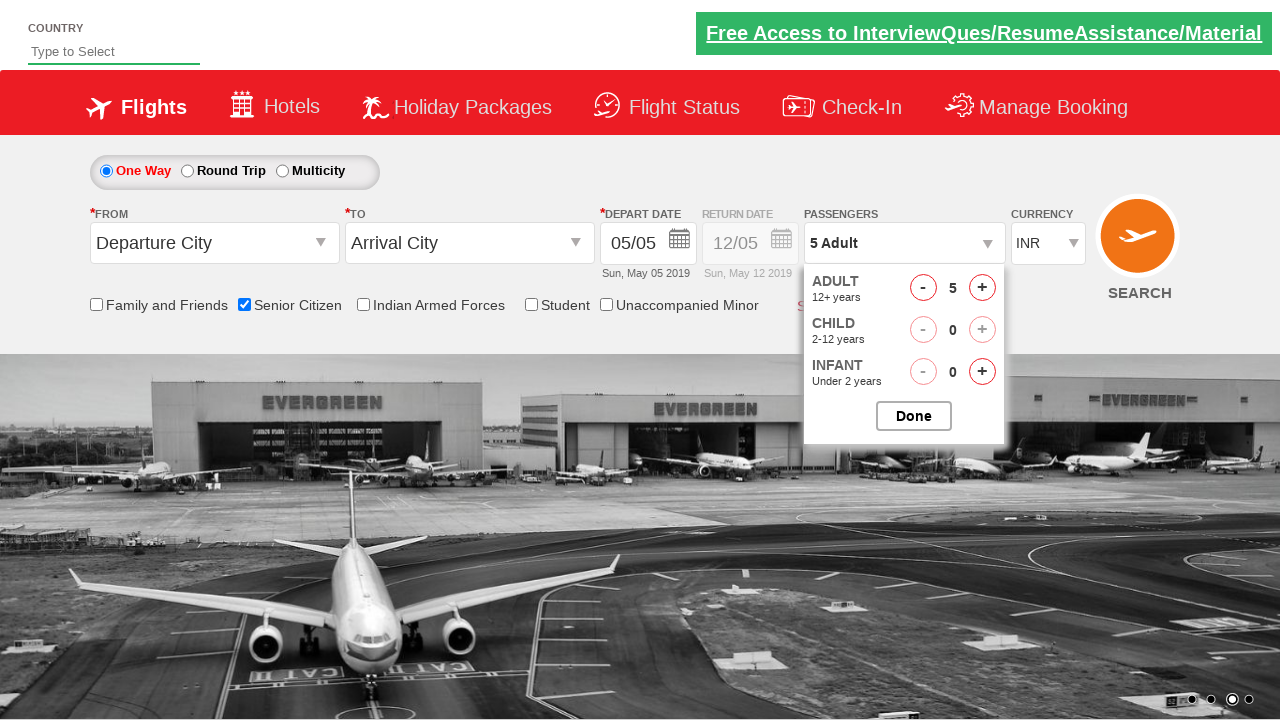

Closed the passenger selection dropdown at (914, 416) on #btnclosepaxoption
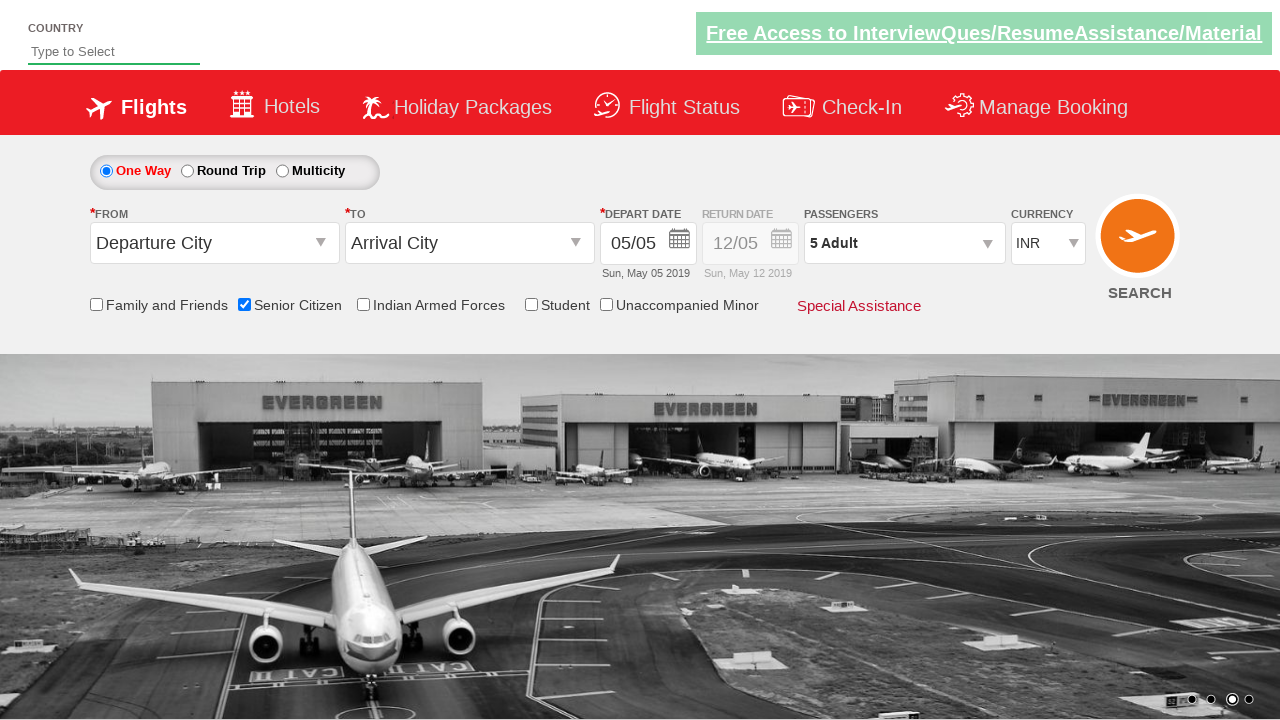

Verified passenger count displays '5 Adult'
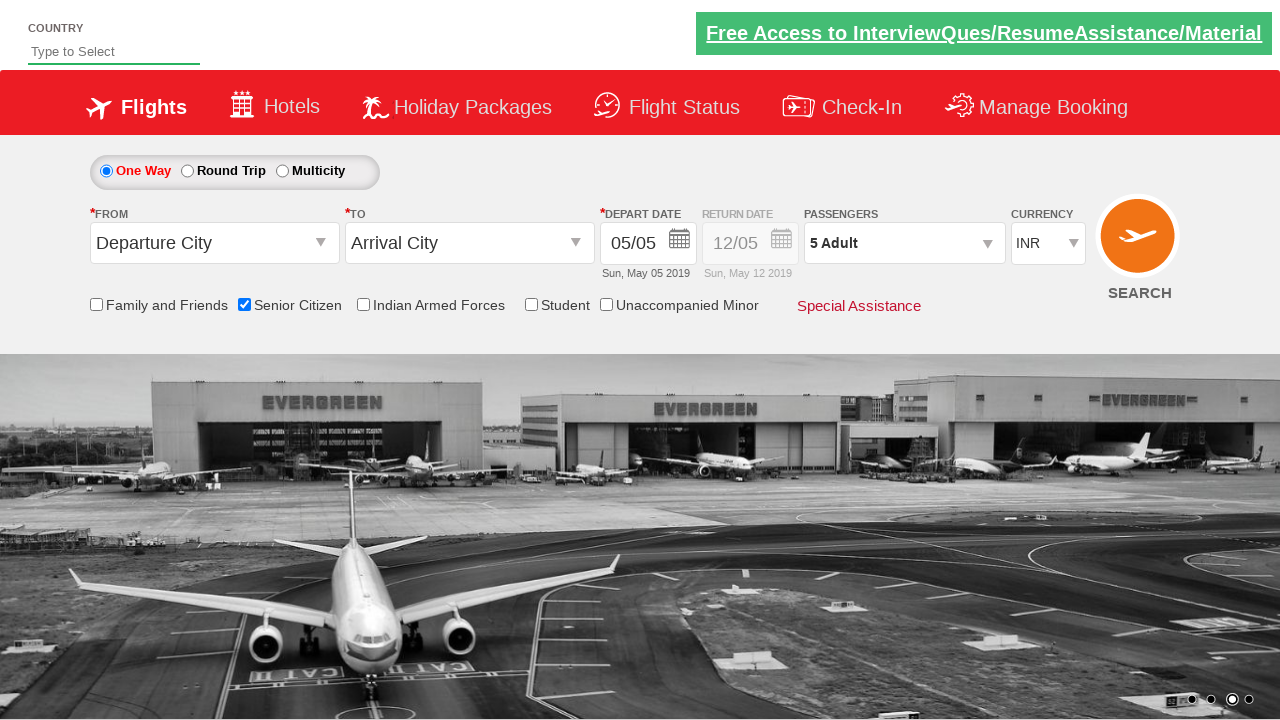

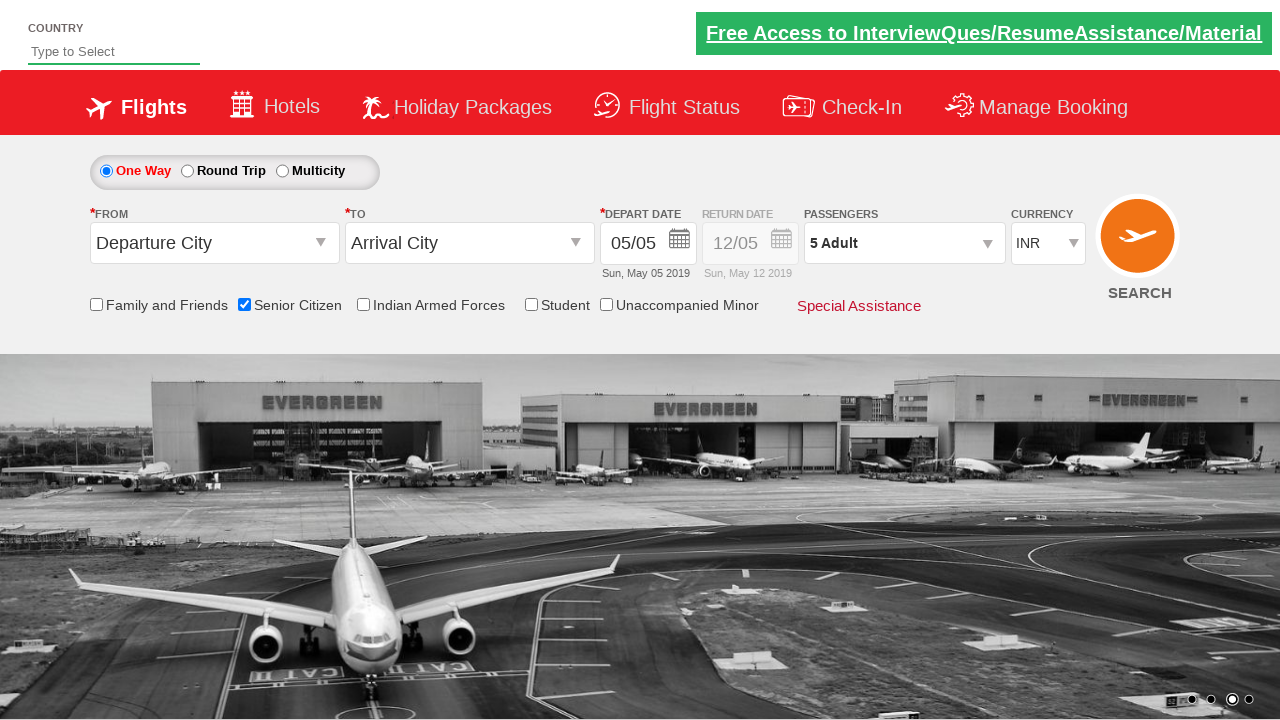